Tests checkbox functionality by navigating to the Checkboxes page and toggling checkbox states

Starting URL: https://the-internet.herokuapp.com/

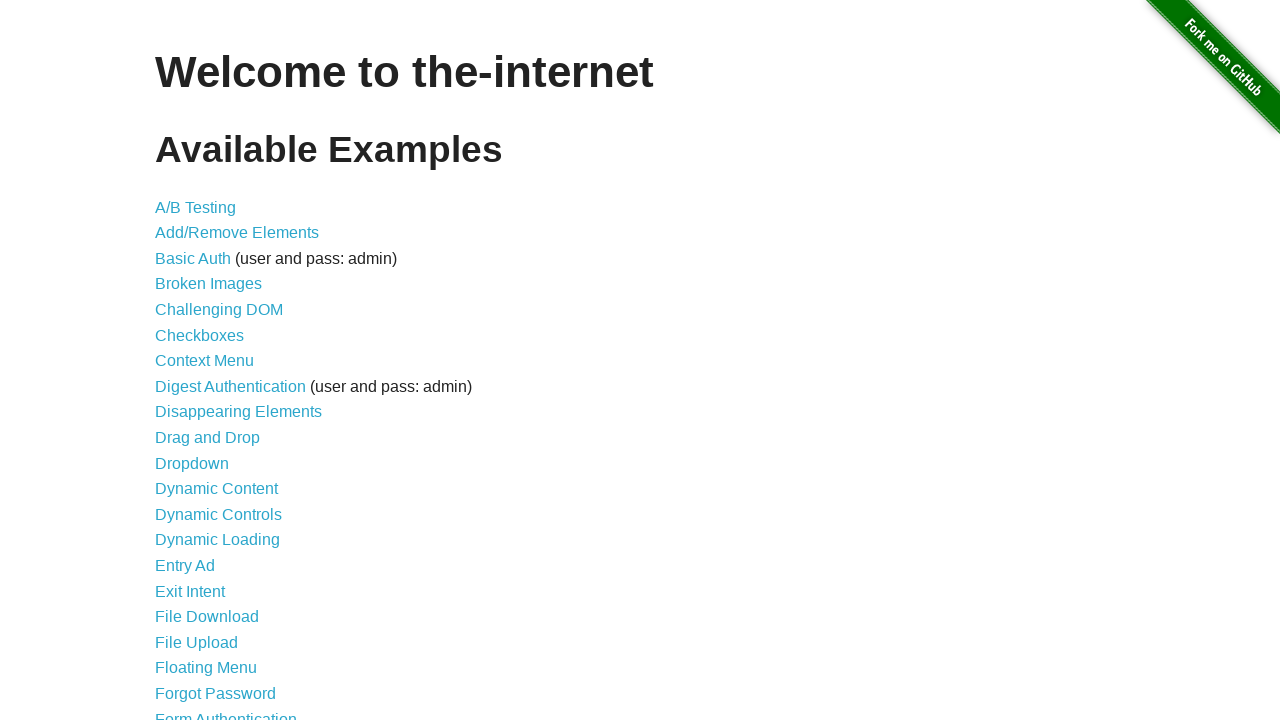

Clicked on Checkboxes link to navigate to Checkboxes page at (200, 335) on xpath=//a[text()='Checkboxes']
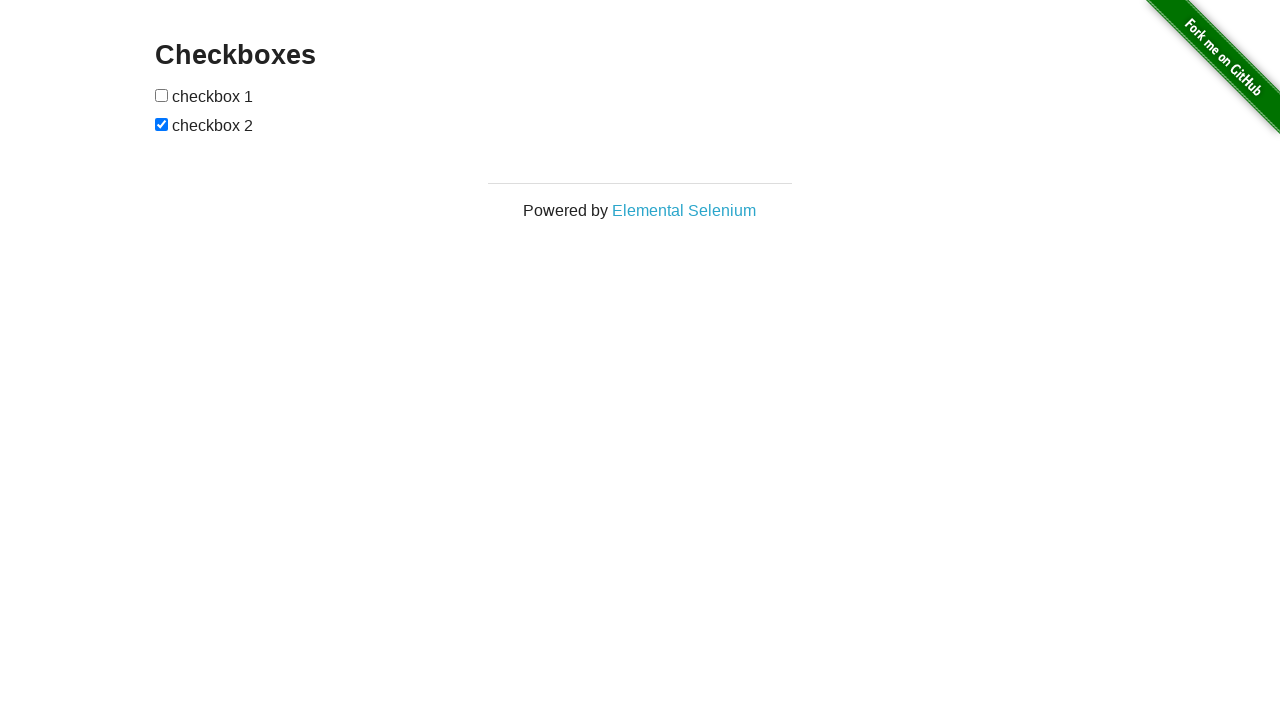

Located all checkbox elements on the page
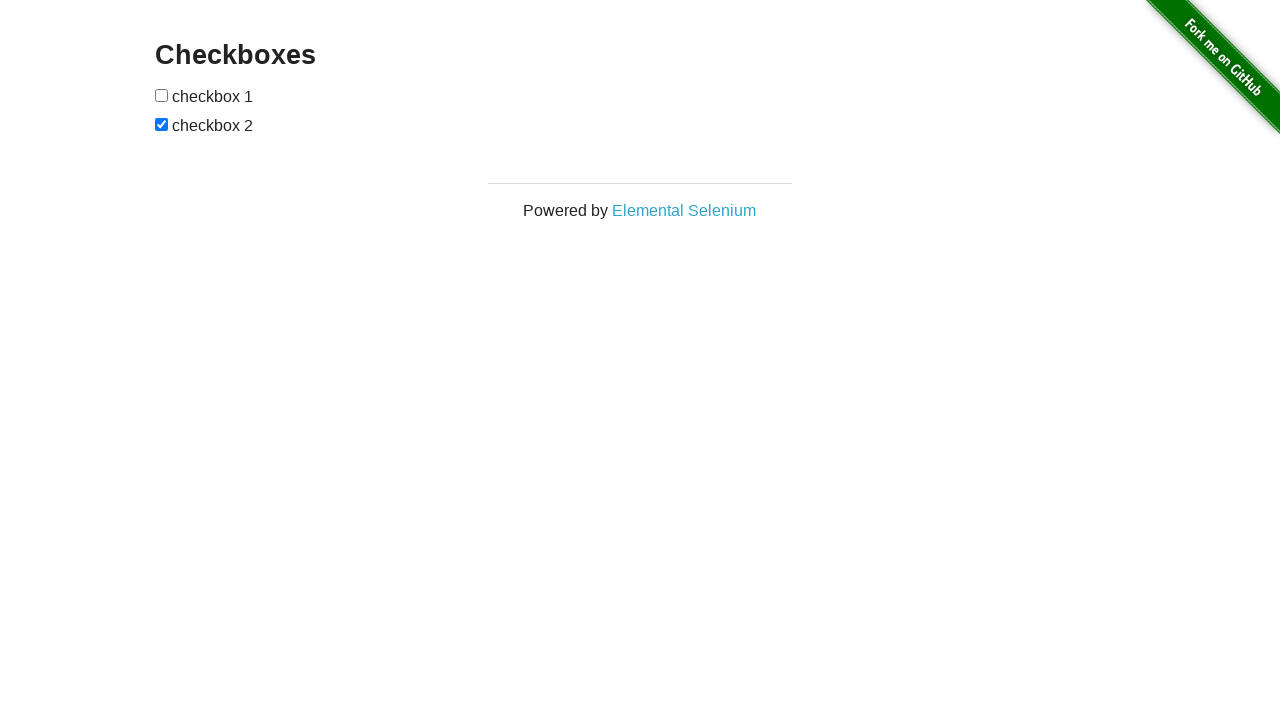

Verified first checkbox is unchecked
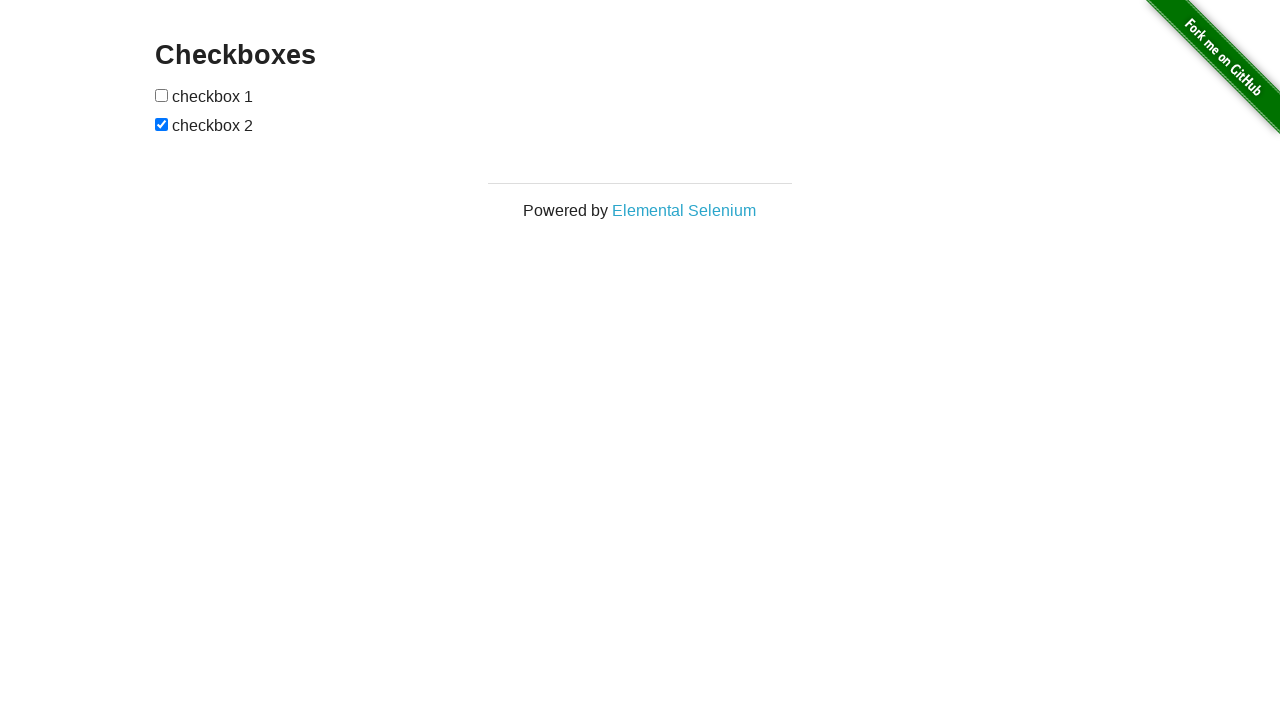

Verified second checkbox is checked
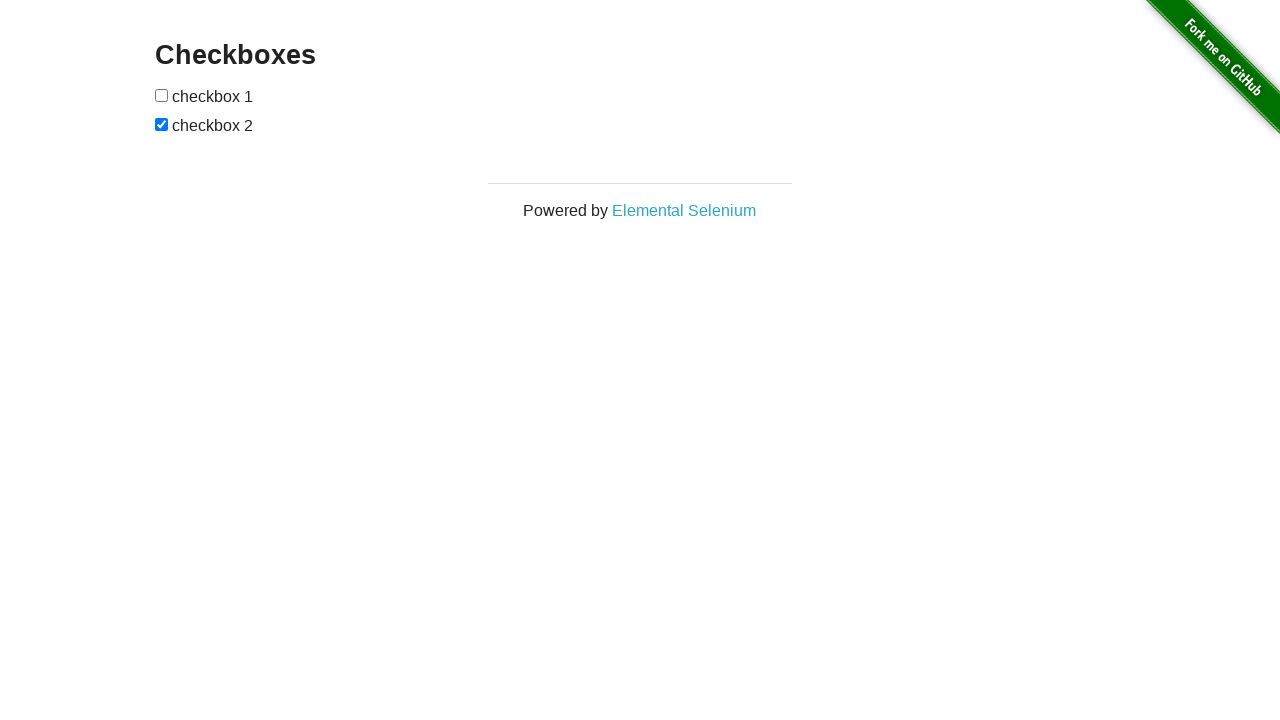

Clicked first checkbox to toggle it to checked state at (162, 95) on xpath=//input[@type='checkbox'] >> nth=0
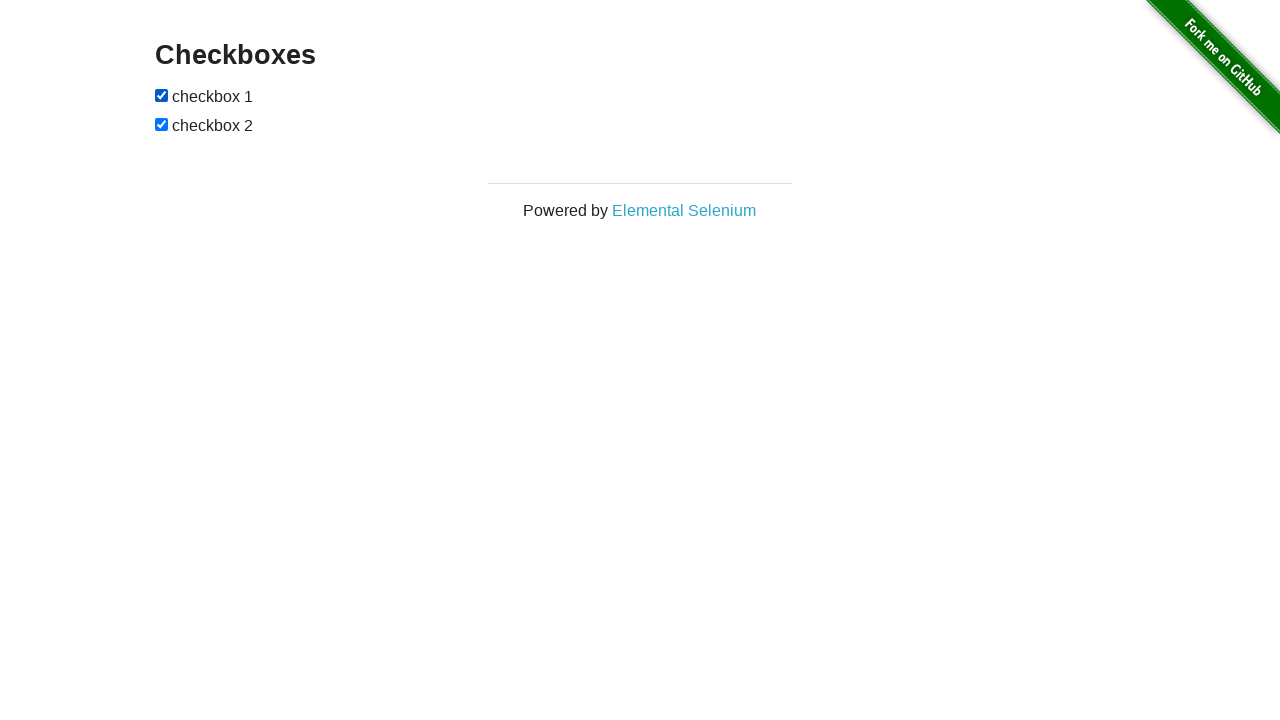

Verified first checkbox is now checked
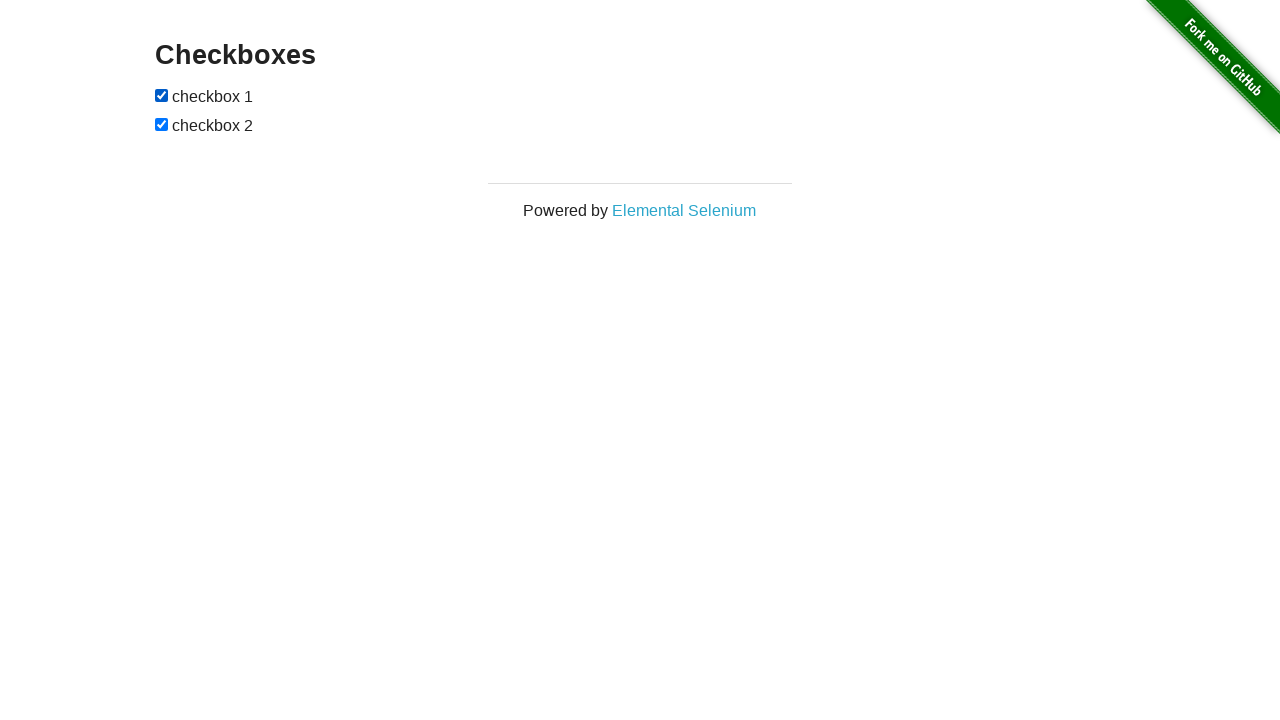

Verified second checkbox remains checked
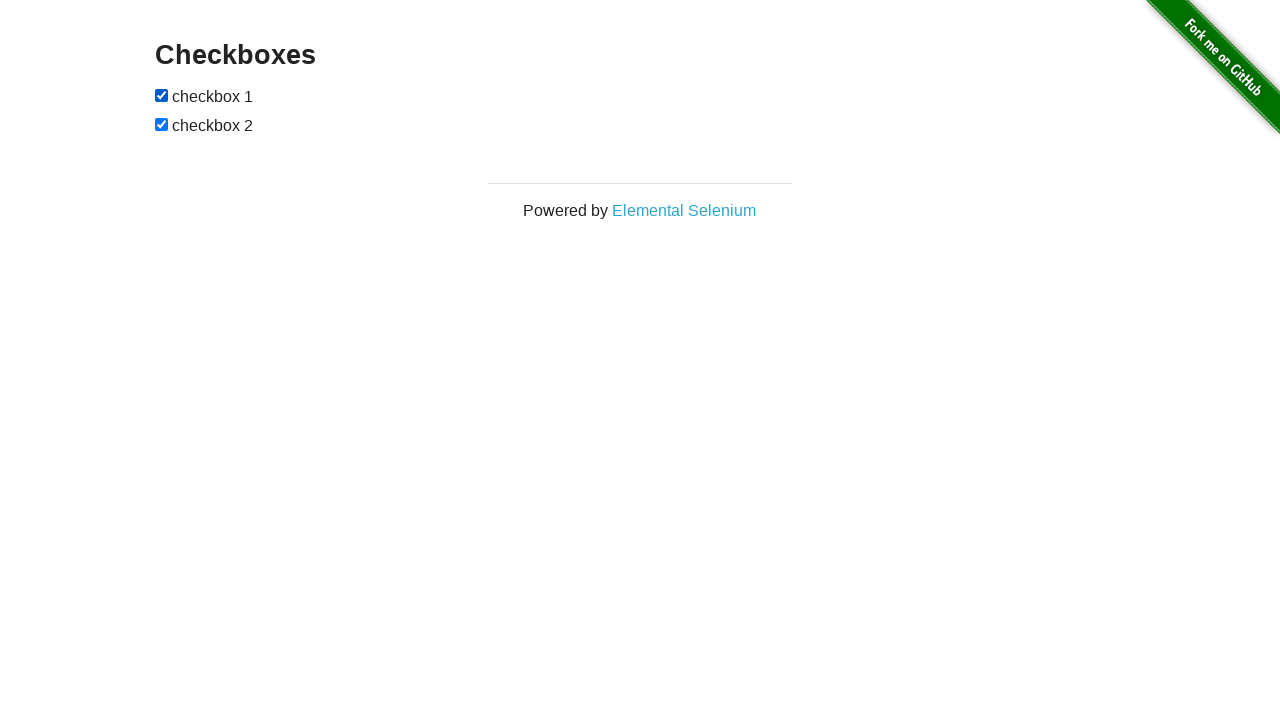

Clicked first checkbox again to toggle it to unchecked state at (162, 95) on xpath=//input[@type='checkbox'] >> nth=0
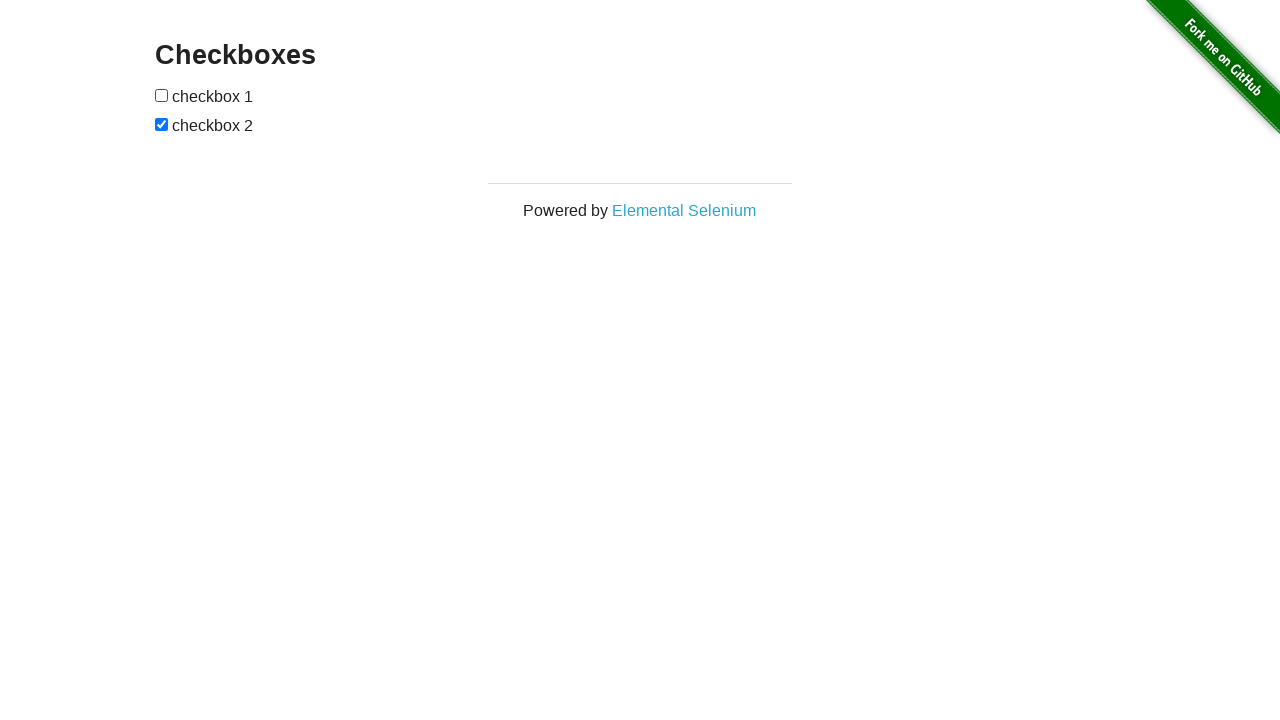

Verified first checkbox is now unchecked
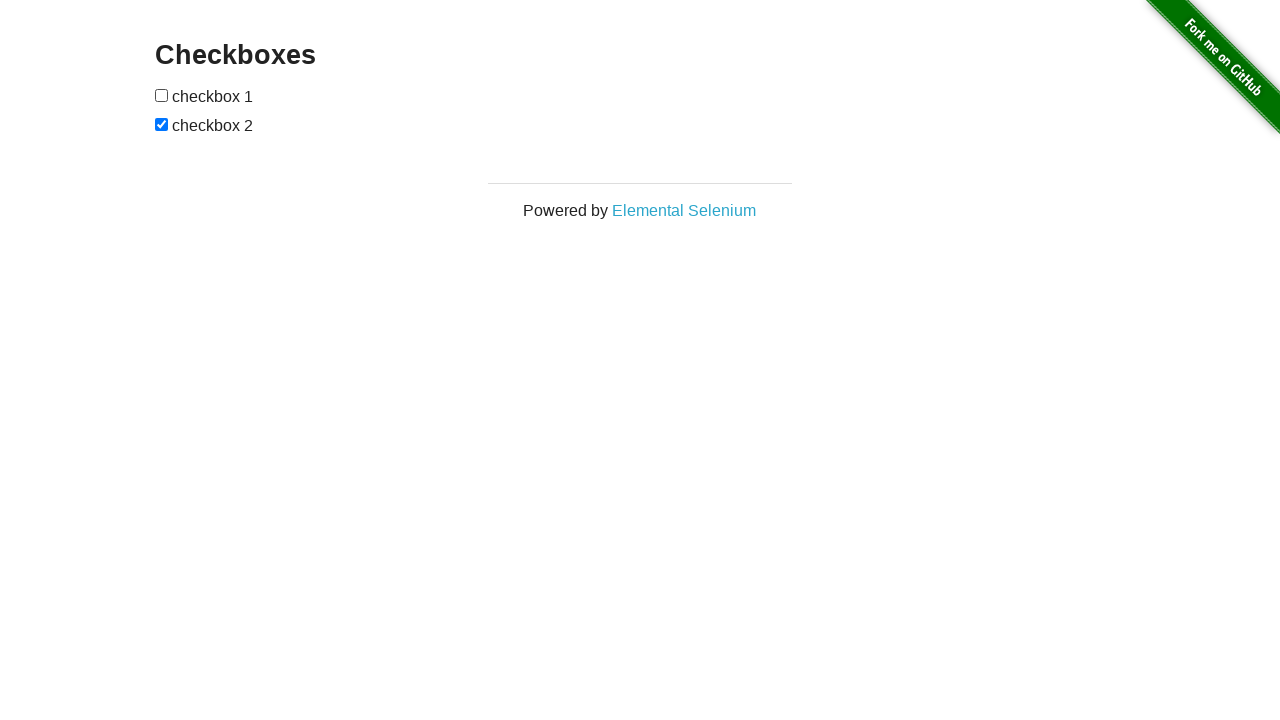

Verified second checkbox remains checked
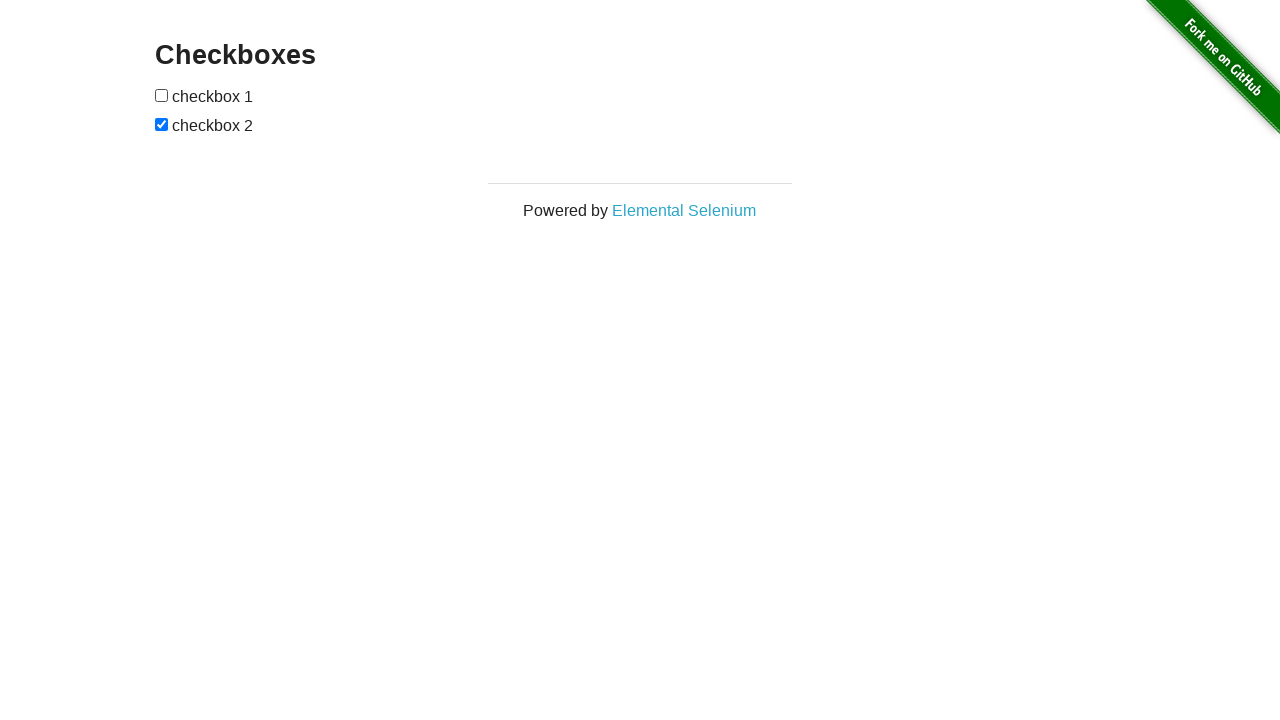

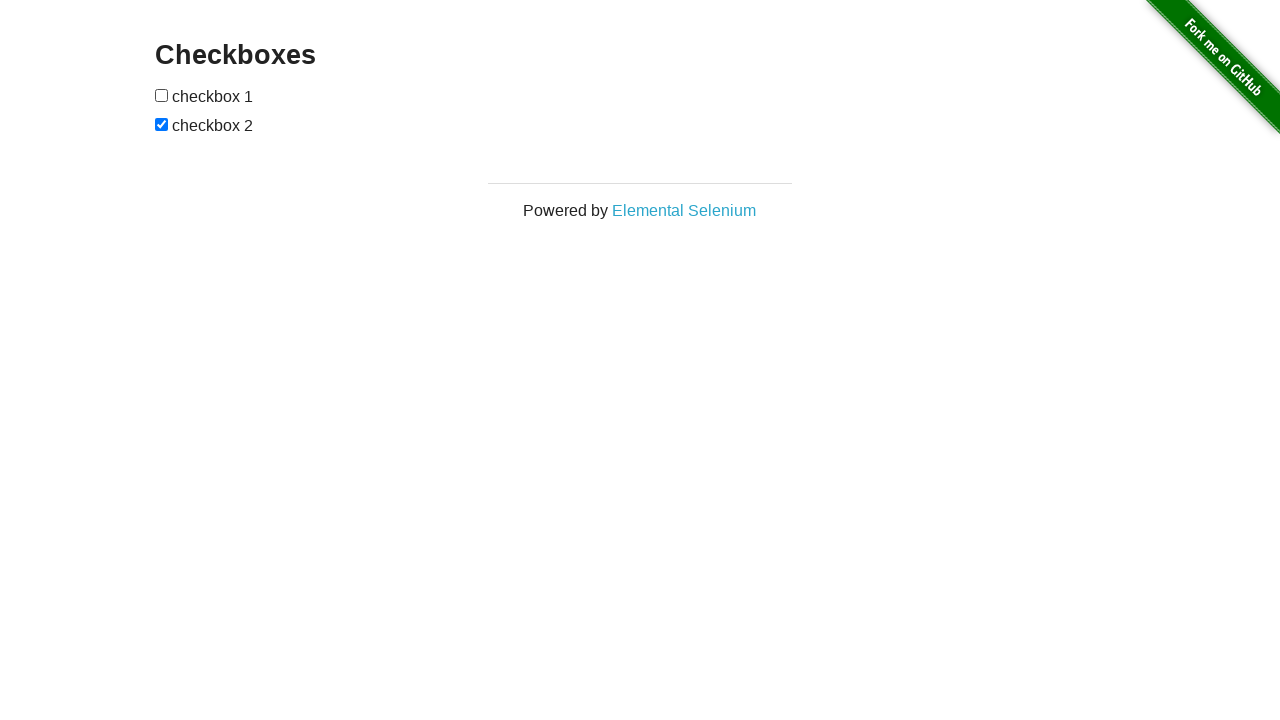